Tests JavaScript confirm dialog by clicking the confirm button and dismissing it

Starting URL: https://the-internet.herokuapp.com/javascript_alerts

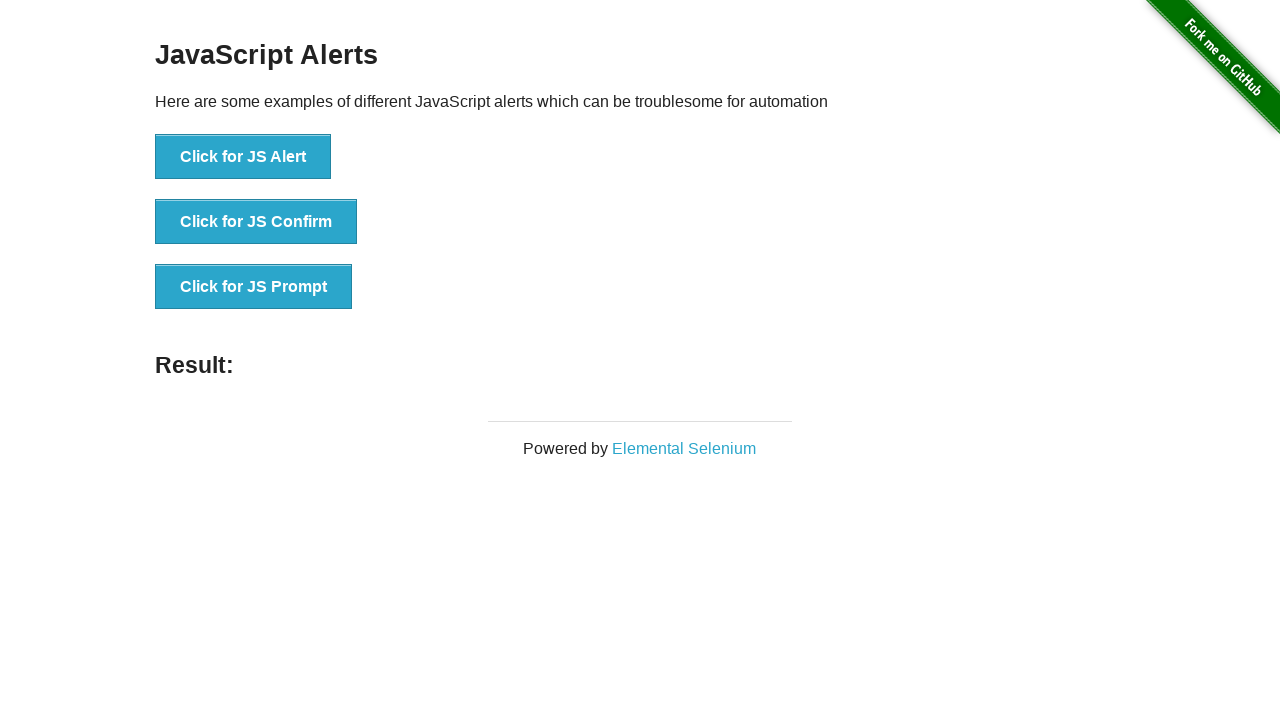

Clicked the JS Confirm button at (256, 222) on button[onclick='jsConfirm()']
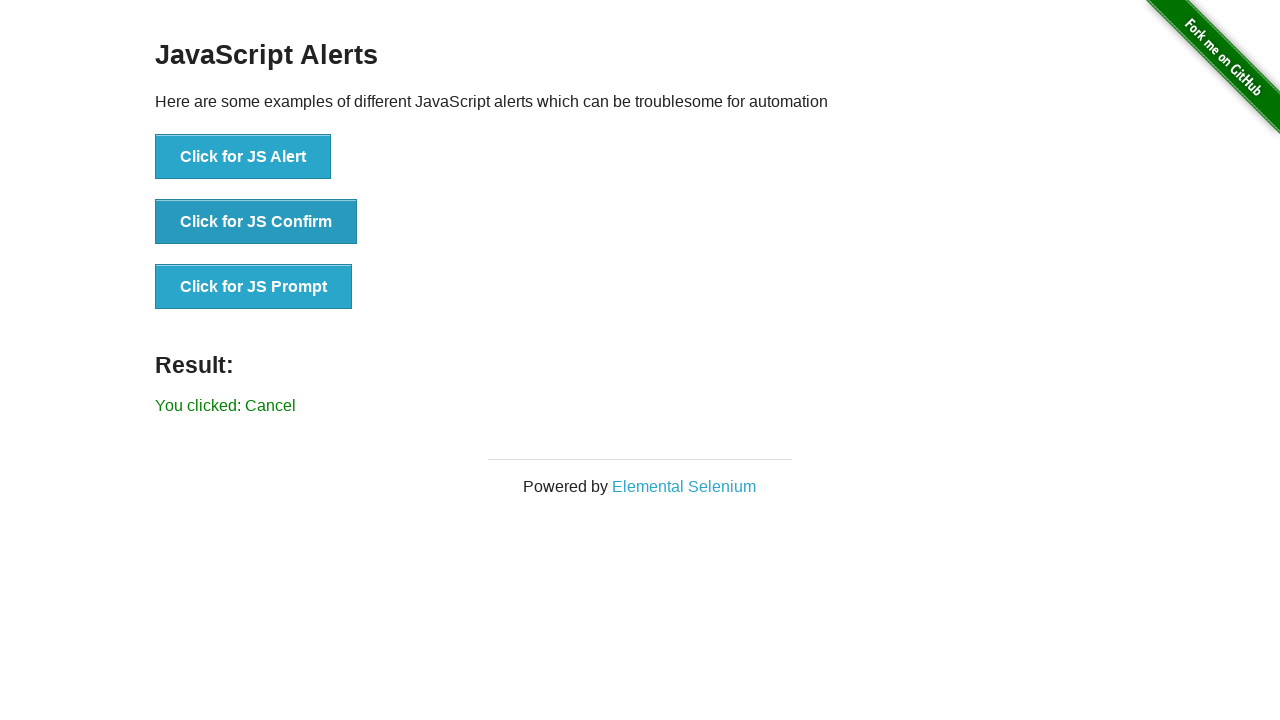

Set up dialog handler to dismiss the confirm dialog
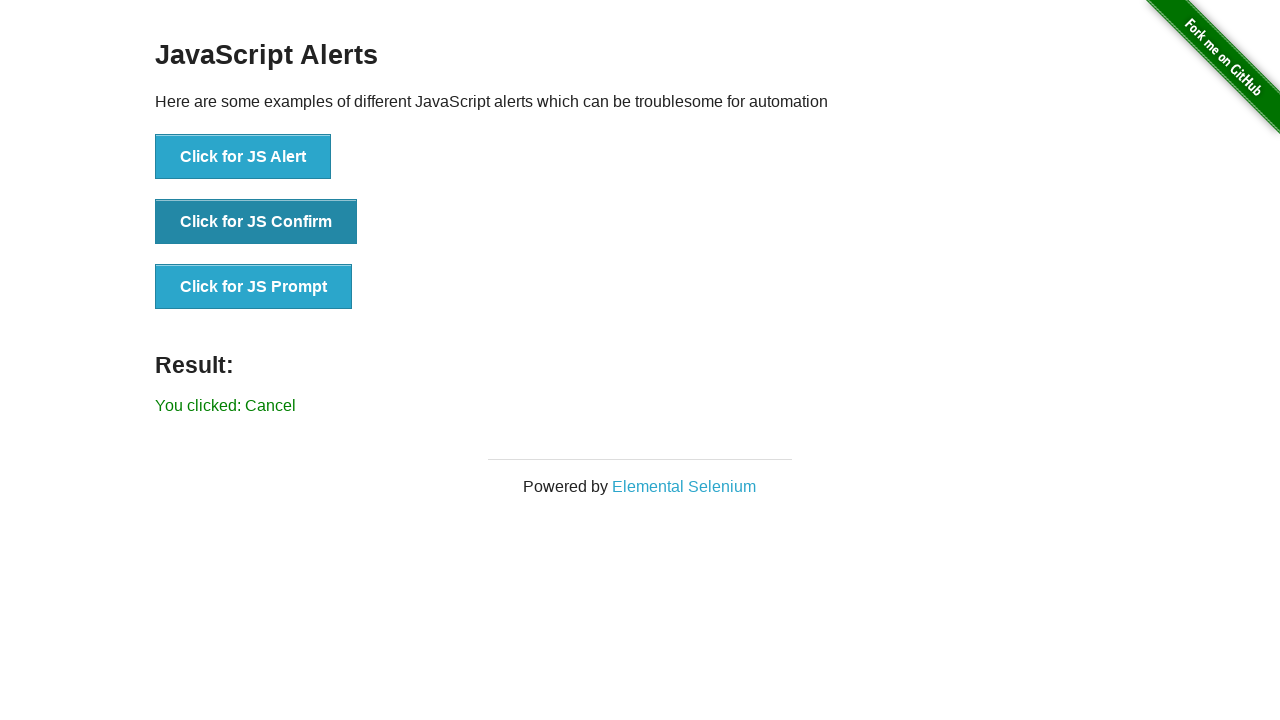

Verified that result text shows 'You clicked: Cancel' after dismissing confirm dialog
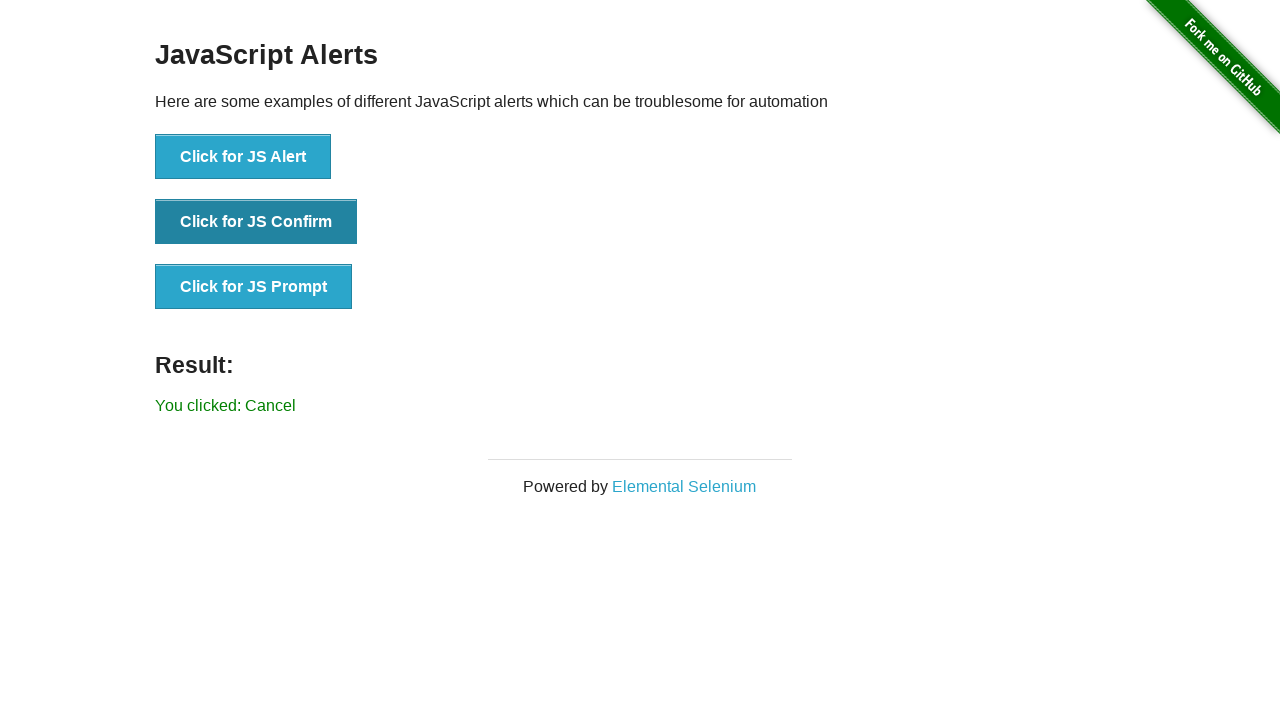

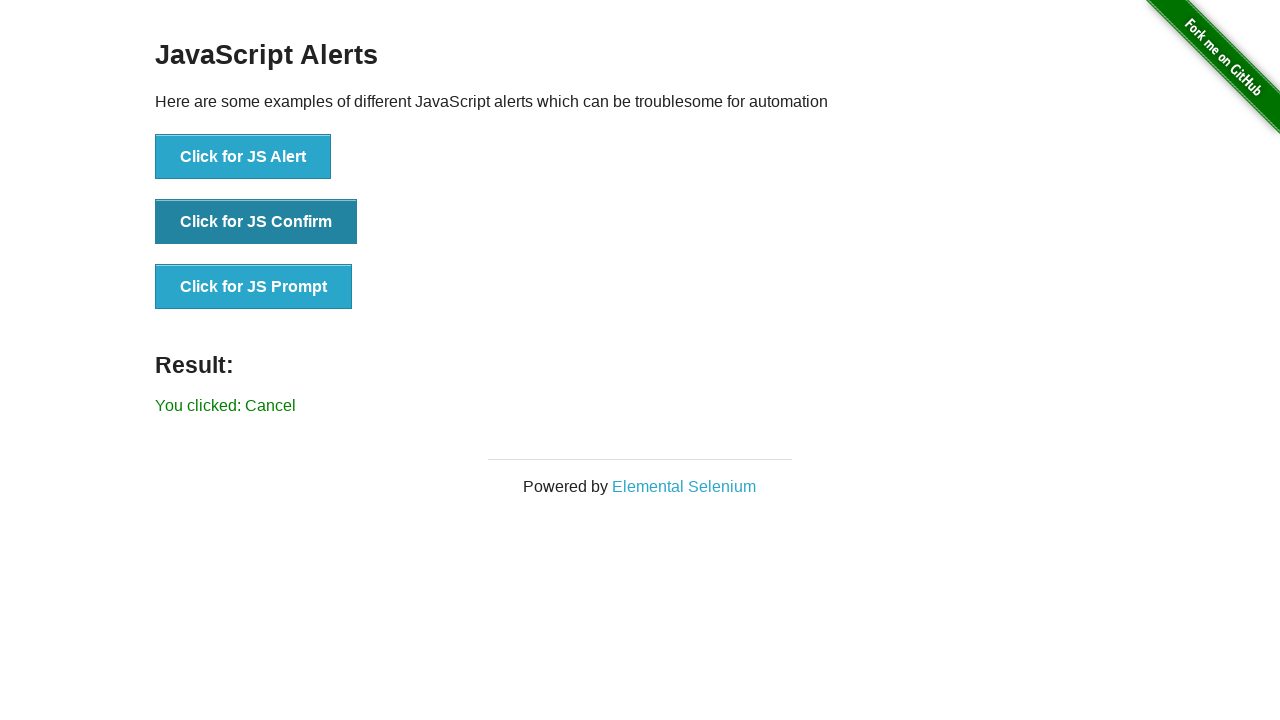